Tests passenger selection dropdown by clicking to increase the adult passenger count multiple times and verifying the final count

Starting URL: https://rahulshettyacademy.com/dropdownsPractise/

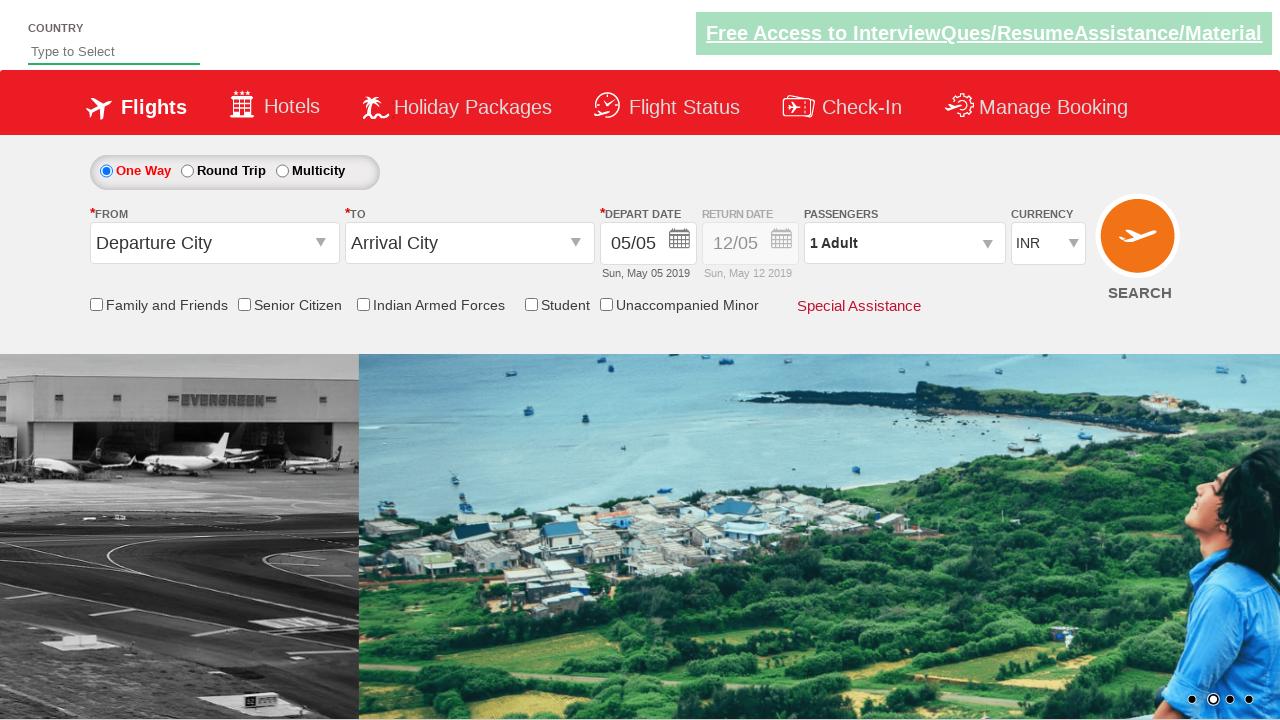

Clicked on passenger info dropdown to open it at (904, 243) on #divpaxinfo
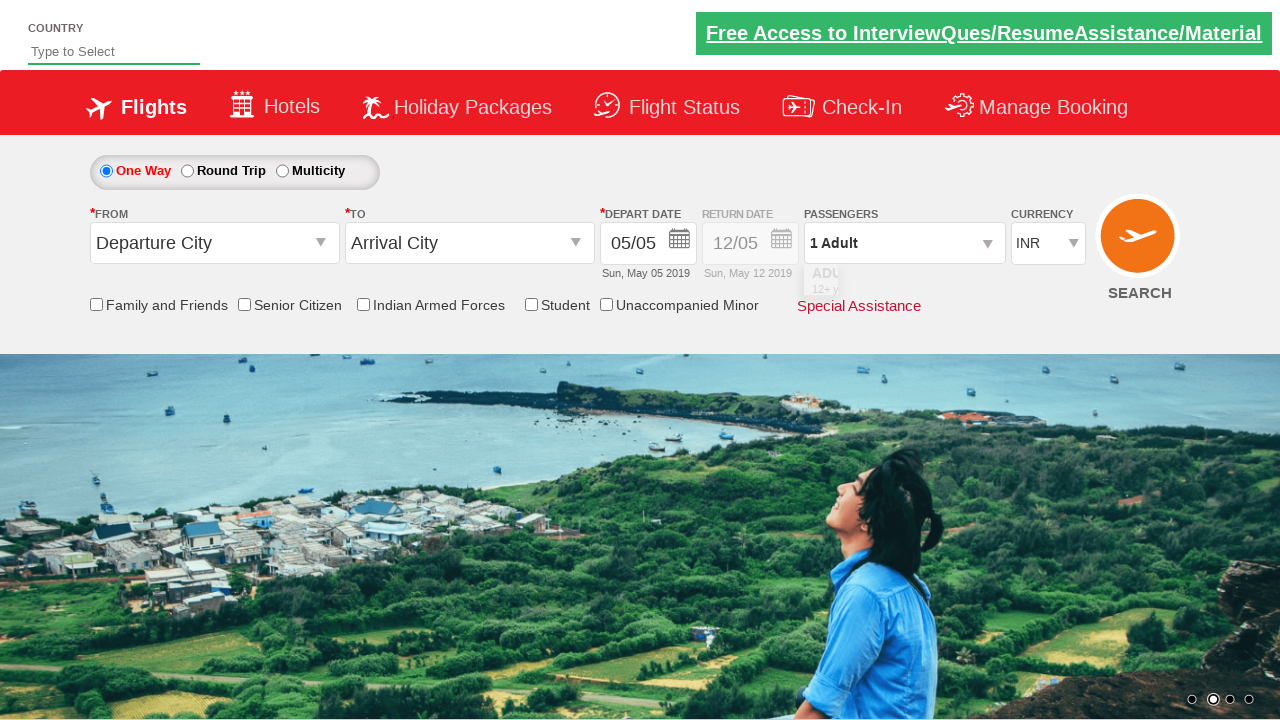

Waited for dropdown to be ready
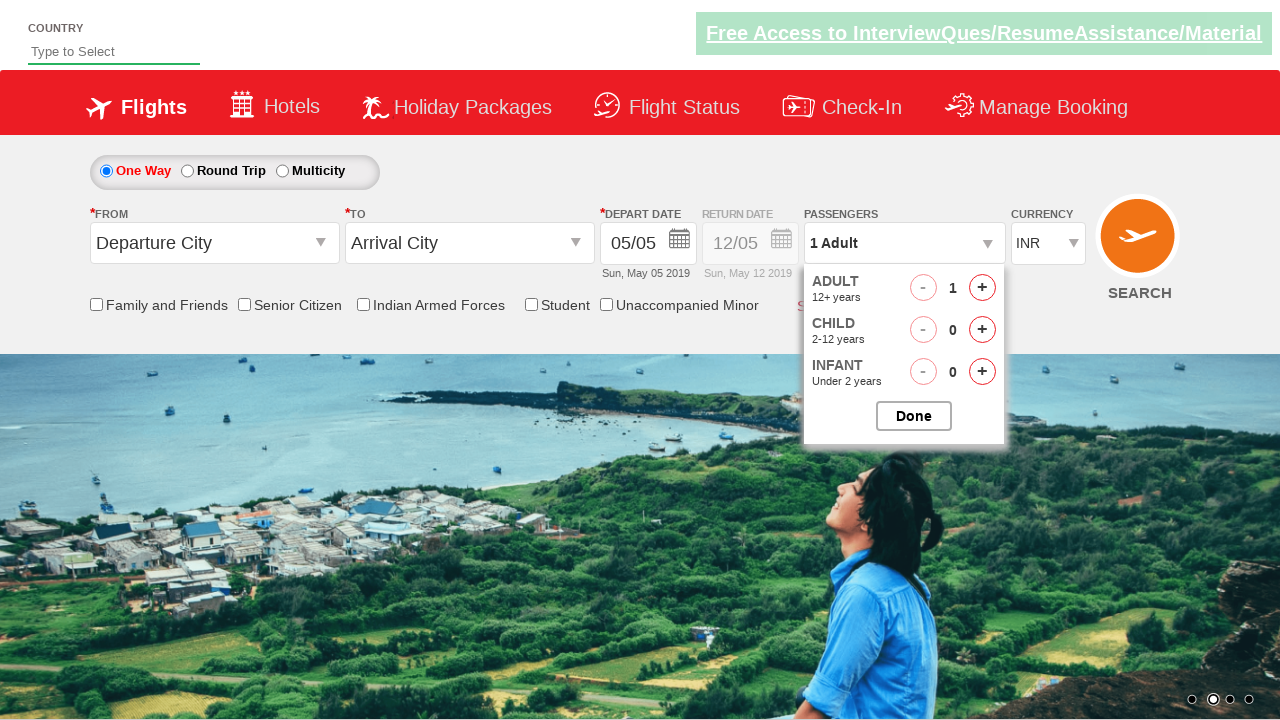

Clicked increase adult button (iteration 1 of 4) at (982, 288) on #hrefIncAdt
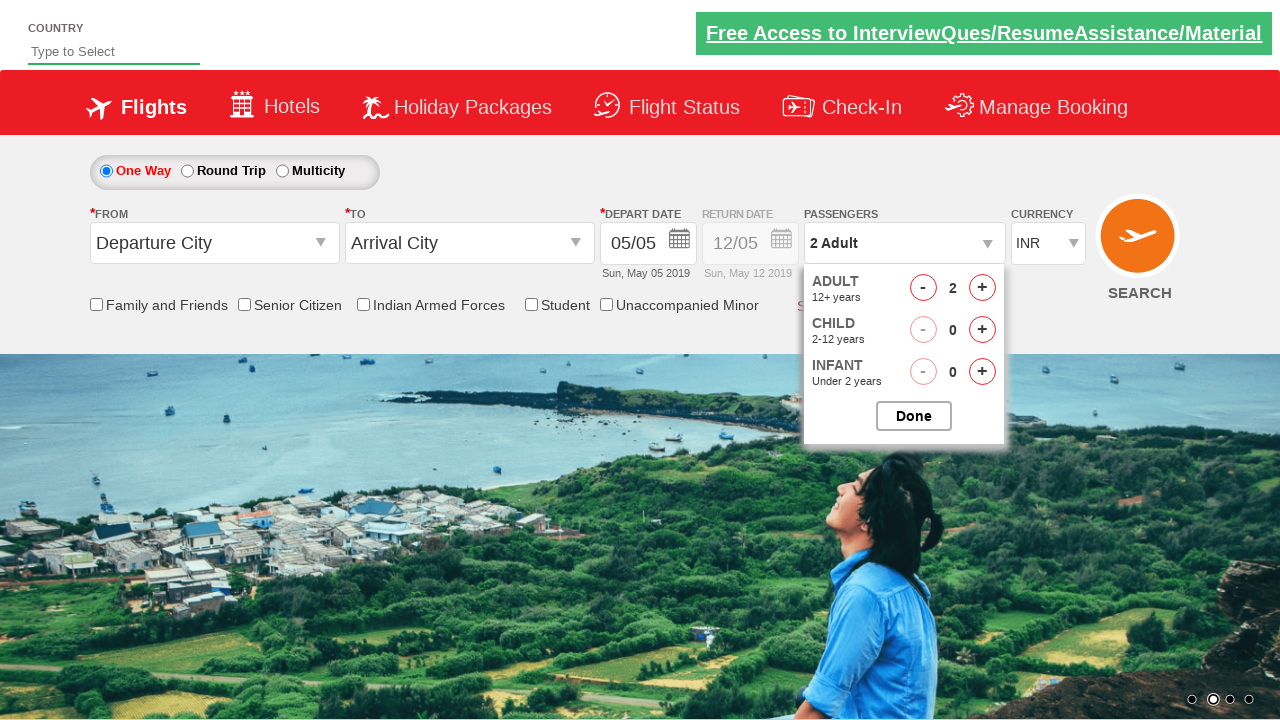

Clicked increase adult button (iteration 2 of 4) at (982, 288) on #hrefIncAdt
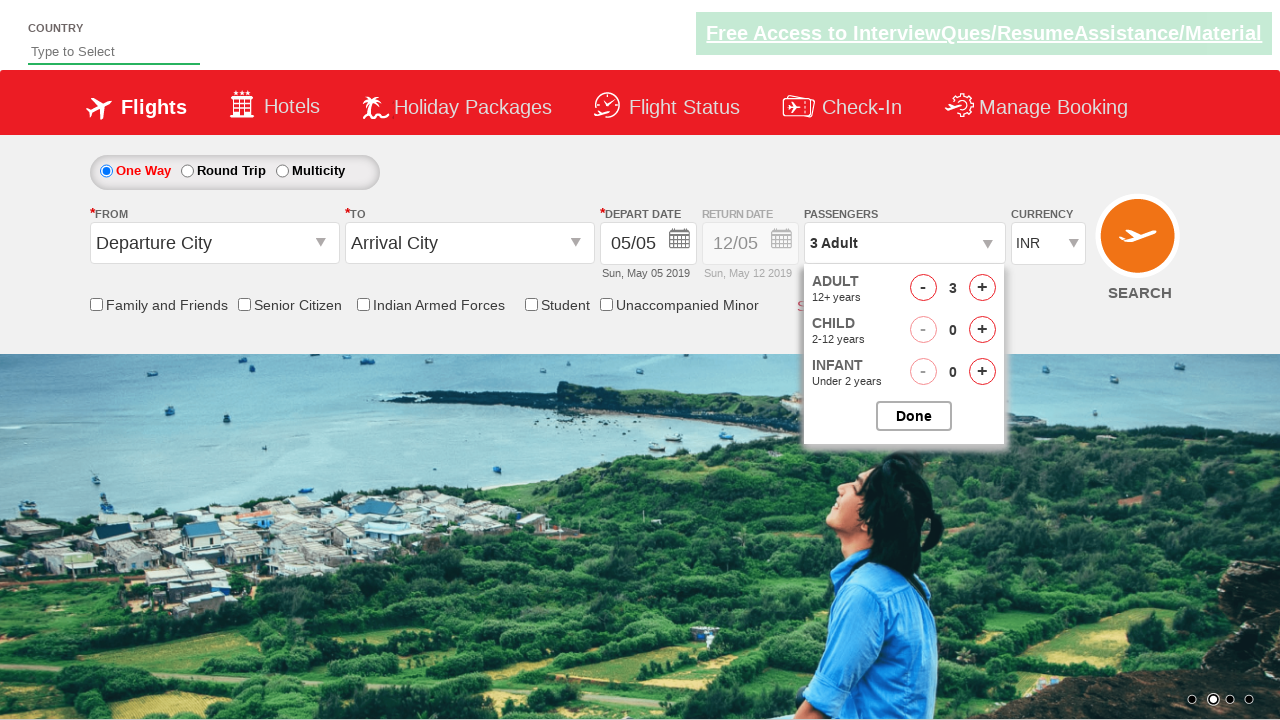

Clicked increase adult button (iteration 3 of 4) at (982, 288) on #hrefIncAdt
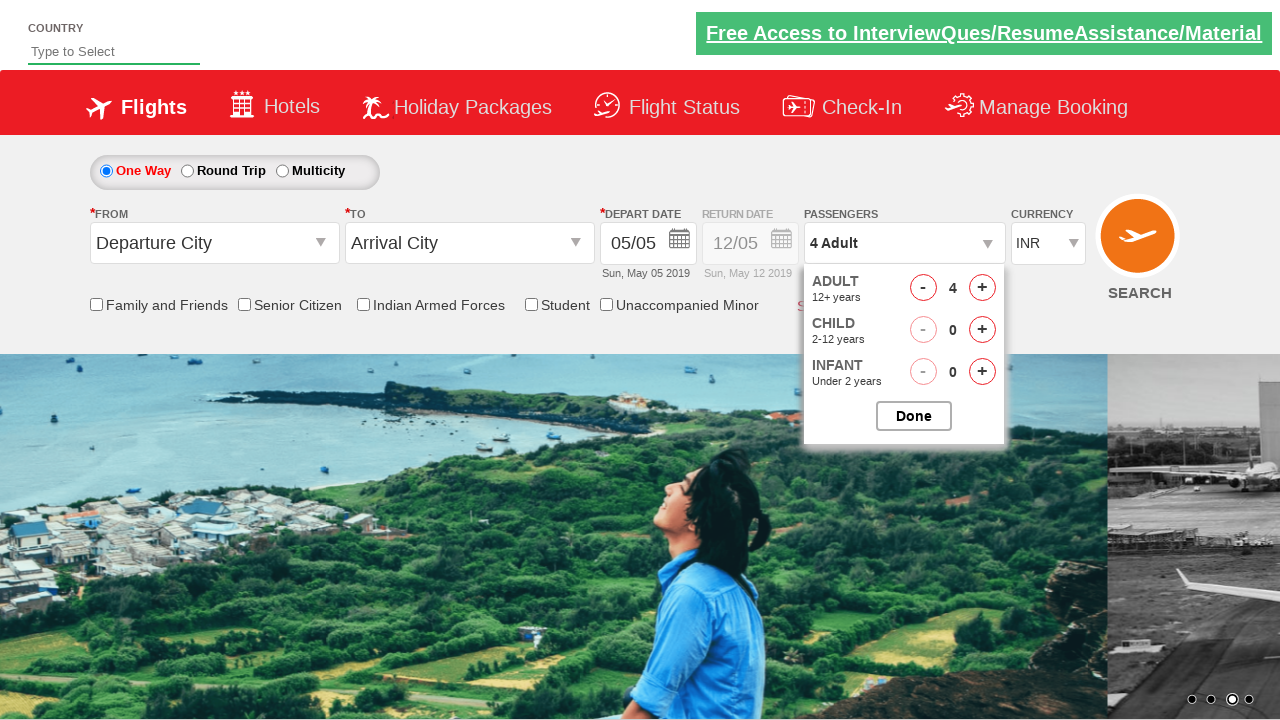

Clicked increase adult button (iteration 4 of 4) at (982, 288) on #hrefIncAdt
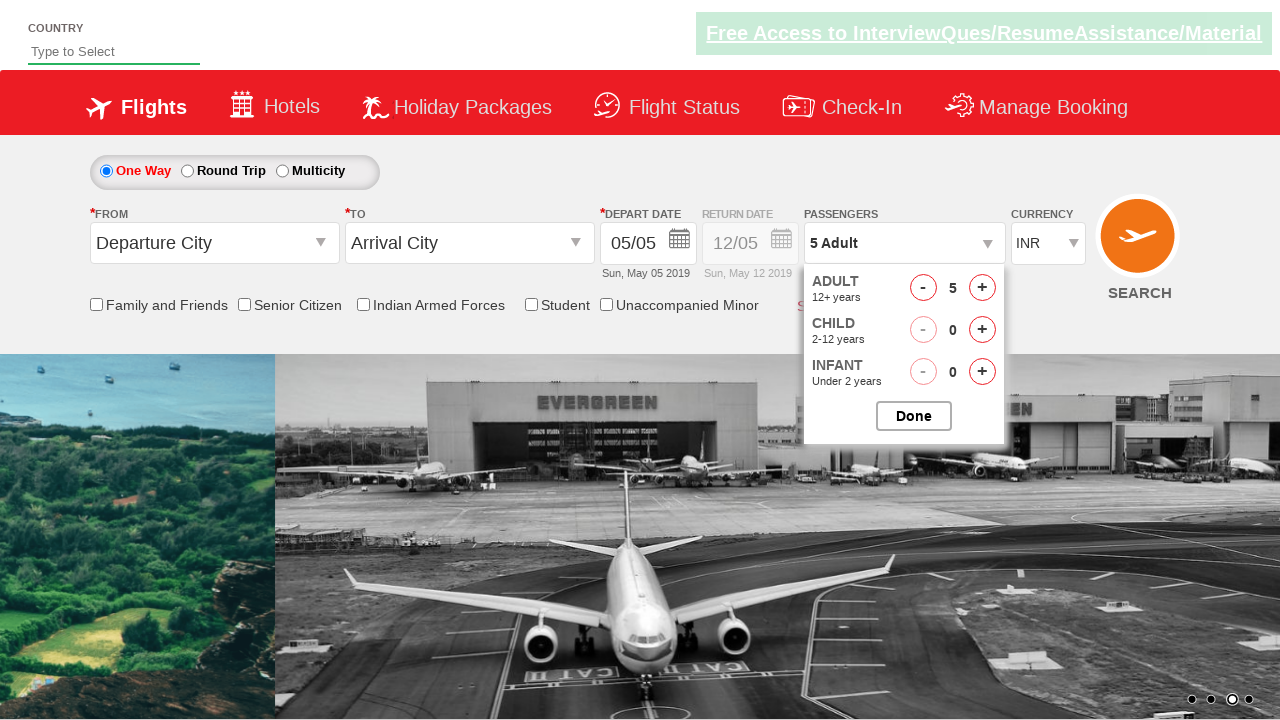

Clicked Done button to close the dropdown at (914, 416) on .buttonN
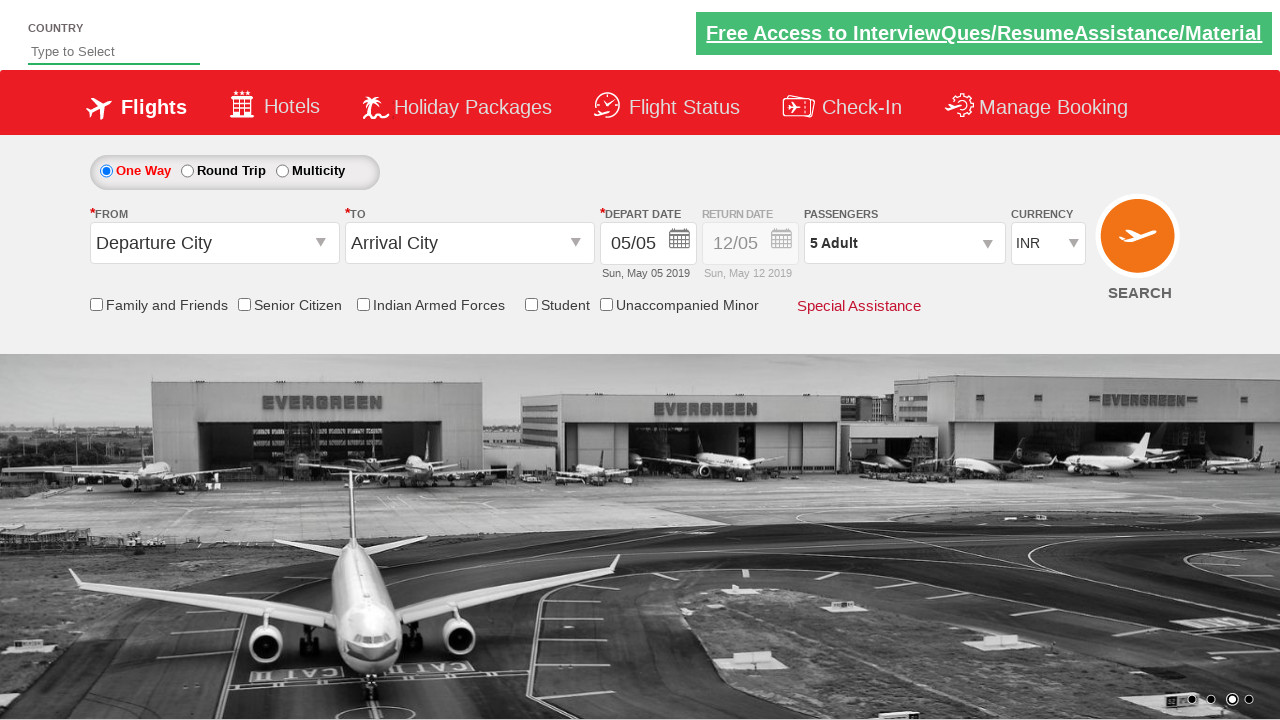

Verified passenger count is '5 Adult'
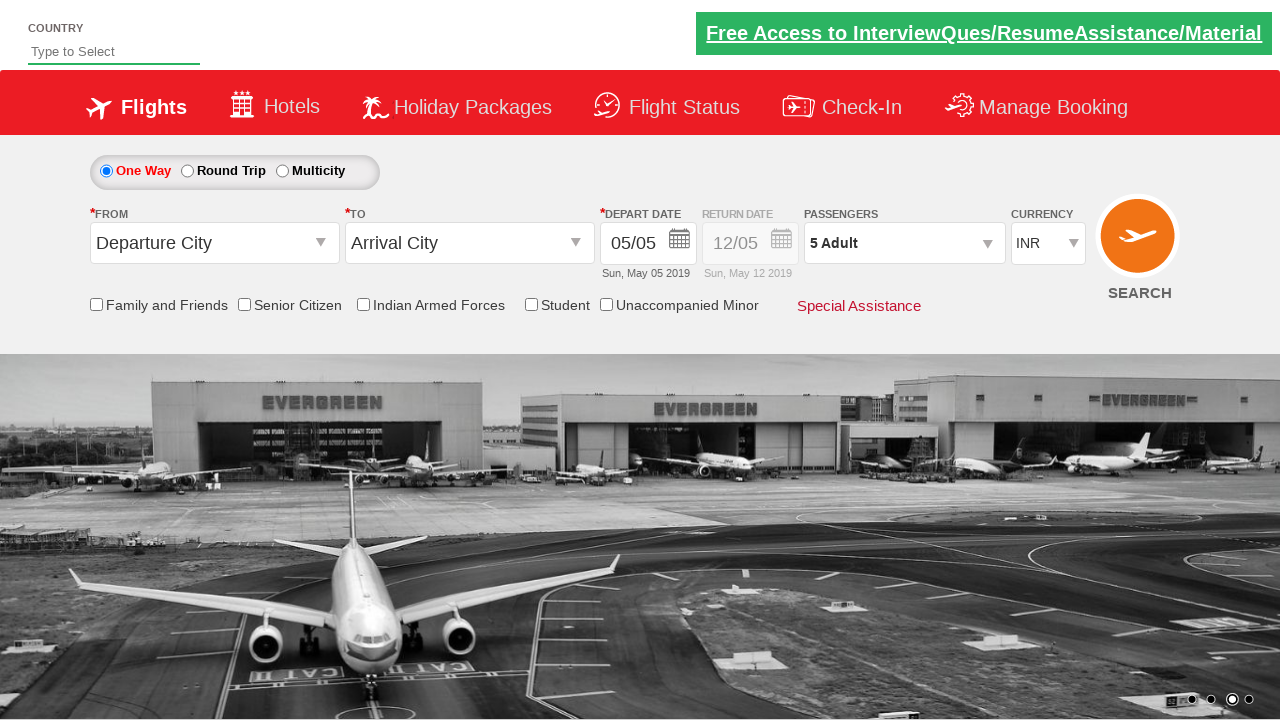

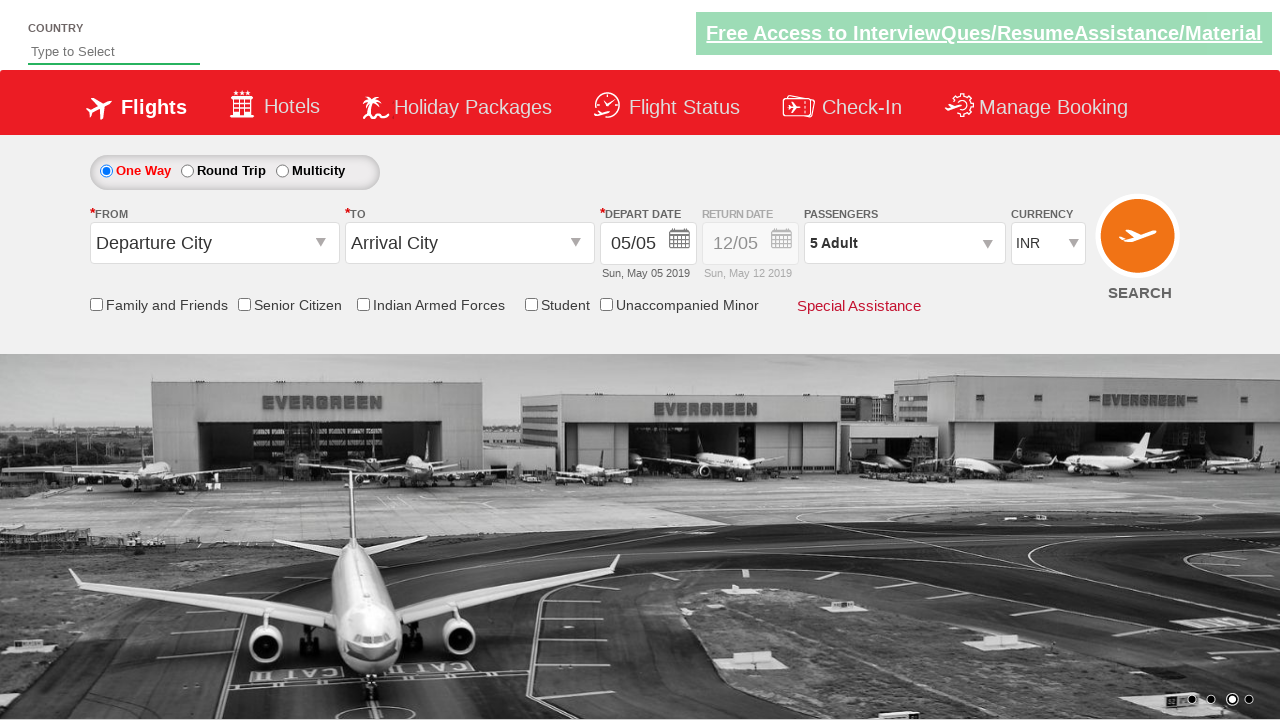